Tests navigation from demoqa homepage to the Elements section by clicking the first top card and verifying the URL changes correctly

Starting URL: https://demoqa.com/

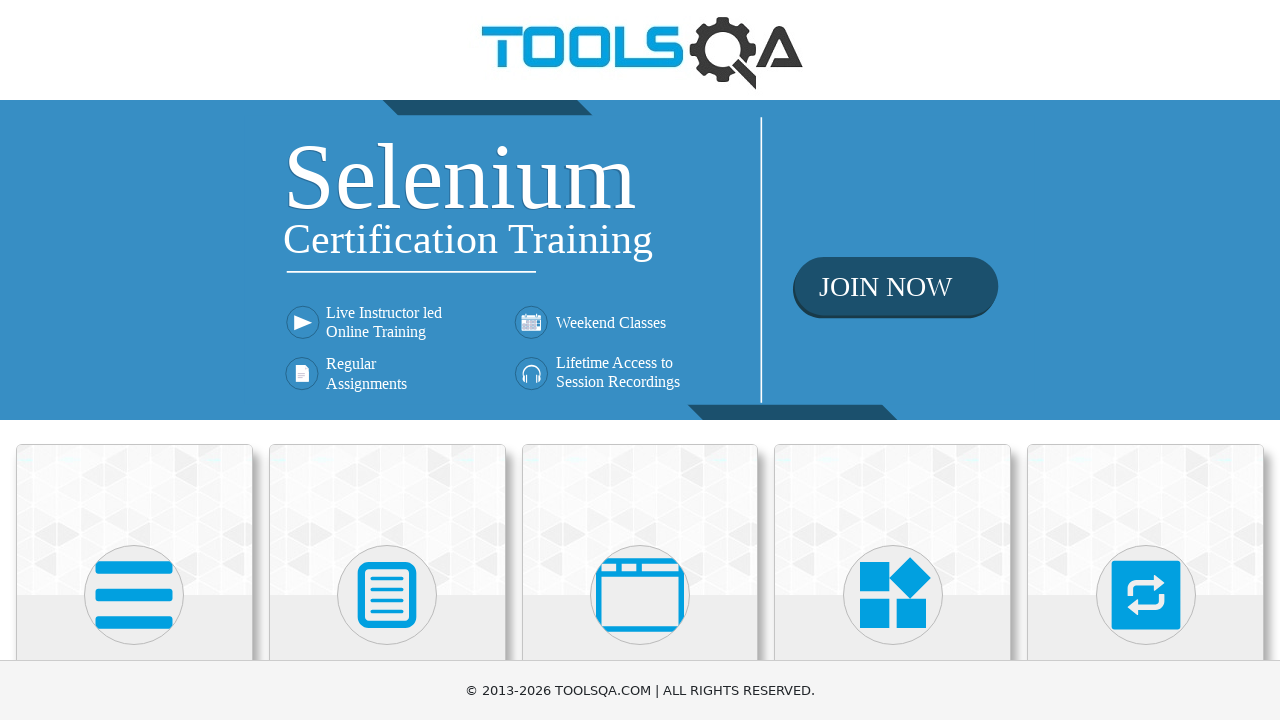

Clicked on the first top card (Elements section) at (134, 520) on .top-card:nth-child(1)
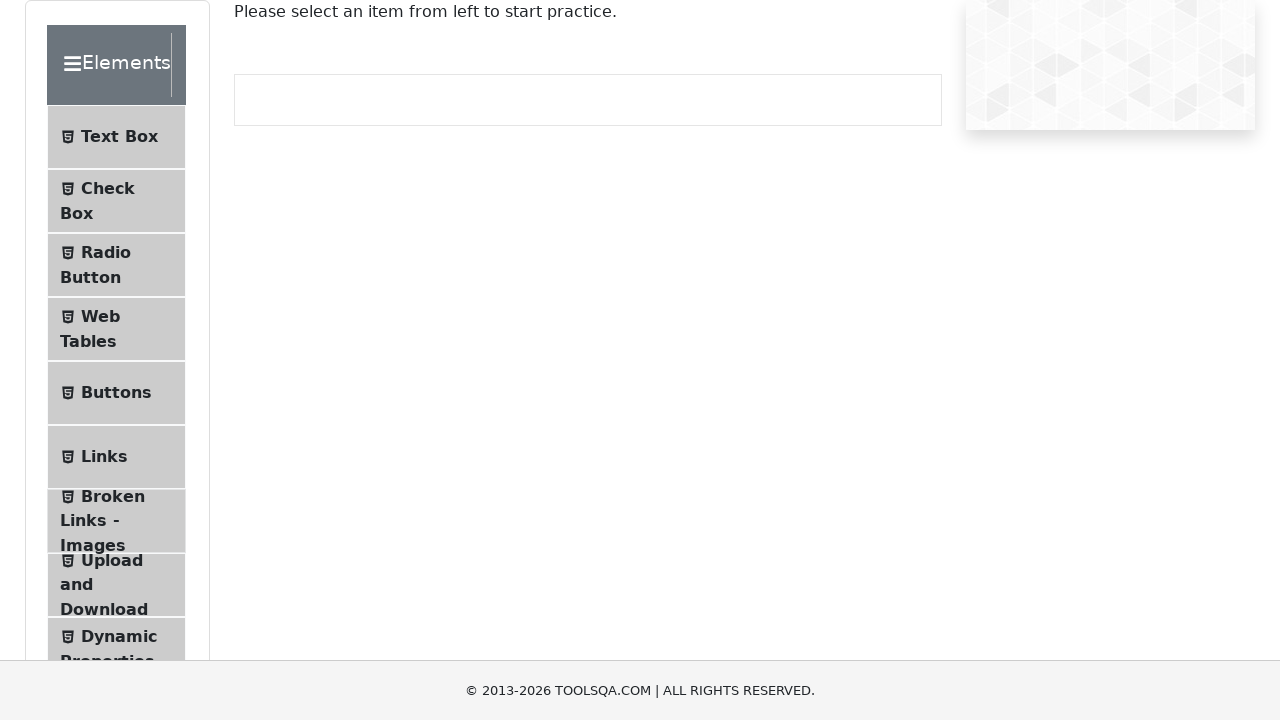

Navigated to Elements section - URL changed to https://demoqa.com/elements
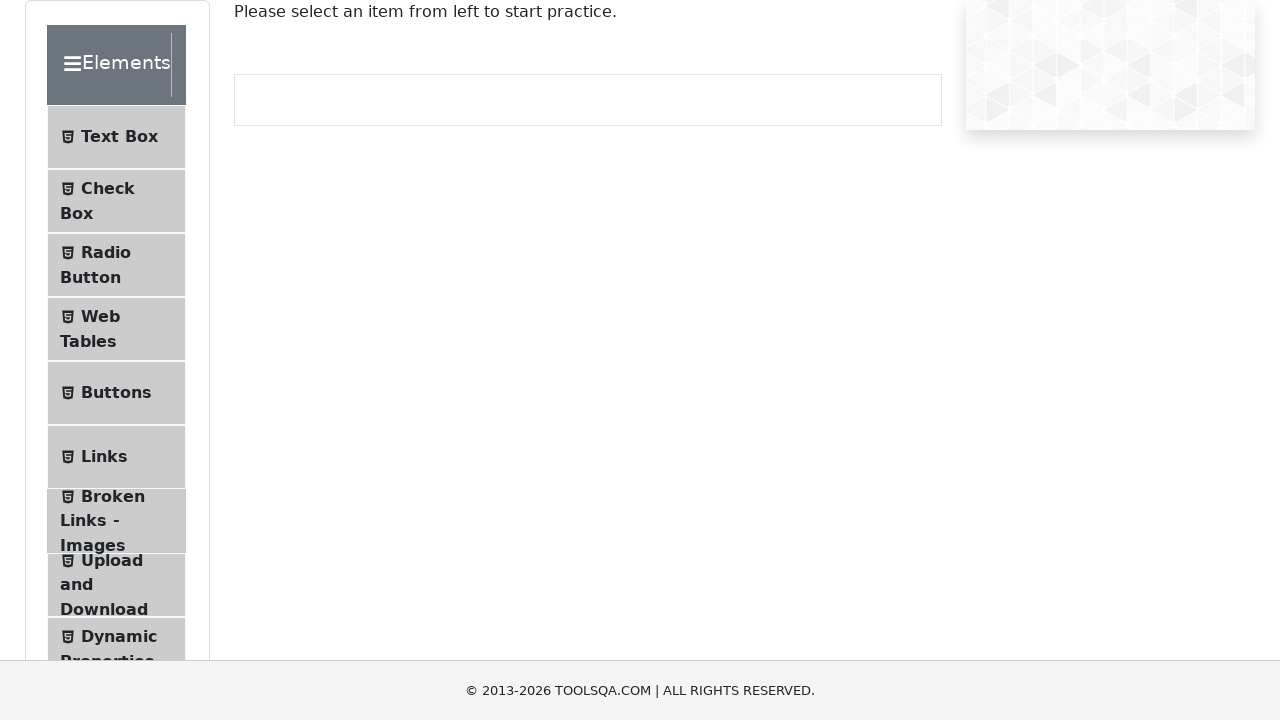

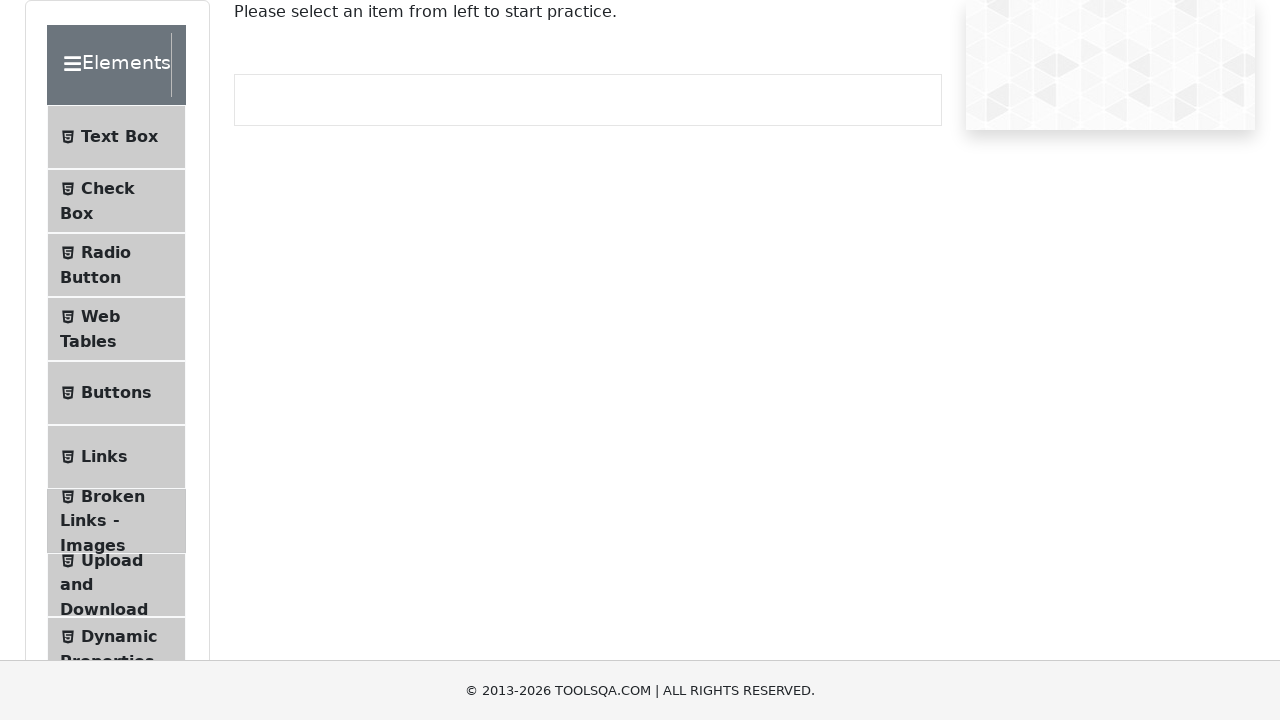